Tests that Clear completed button is hidden when there are no completed items

Starting URL: https://demo.playwright.dev/todomvc

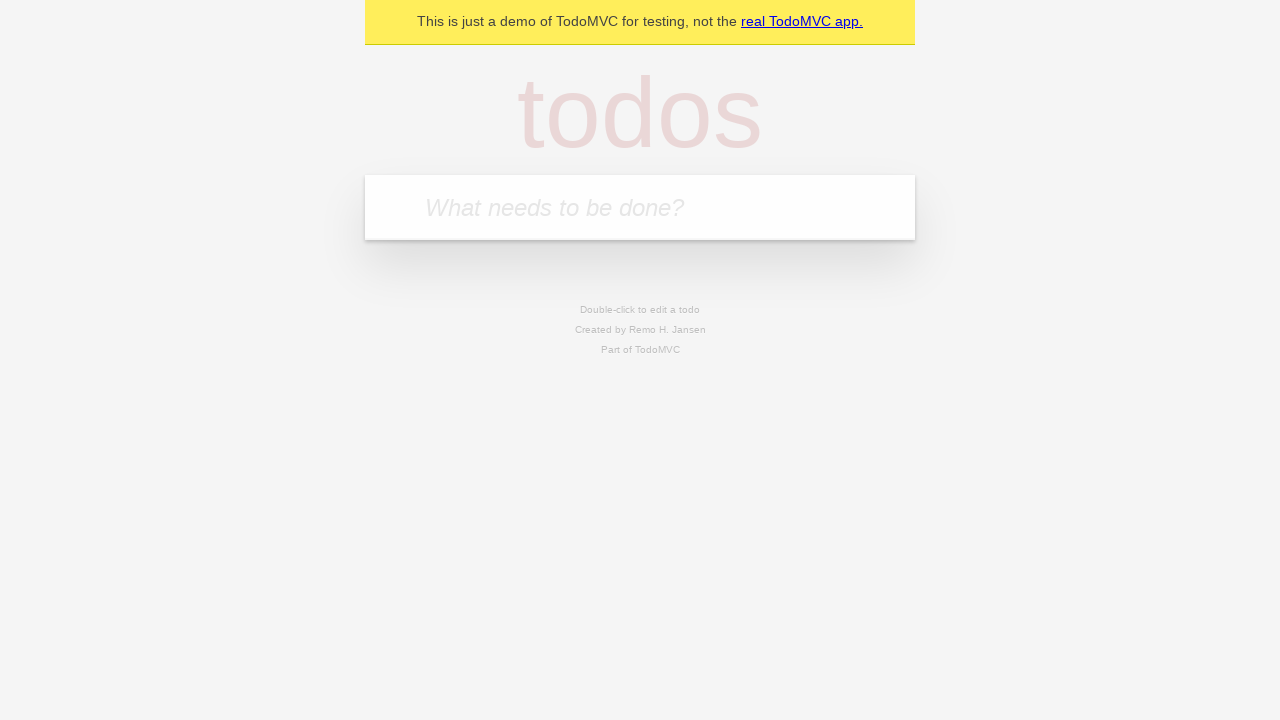

Filled todo input with 'buy some cheese' on internal:attr=[placeholder="What needs to be done?"i]
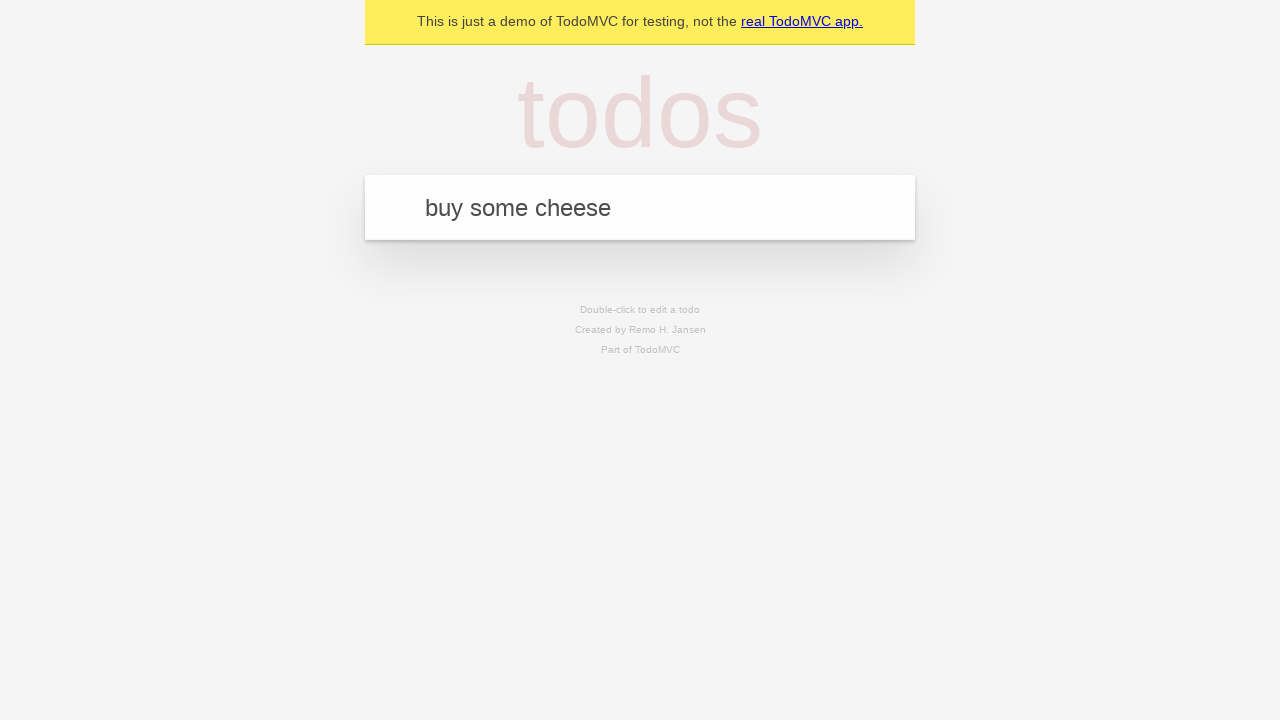

Pressed Enter to create first todo on internal:attr=[placeholder="What needs to be done?"i]
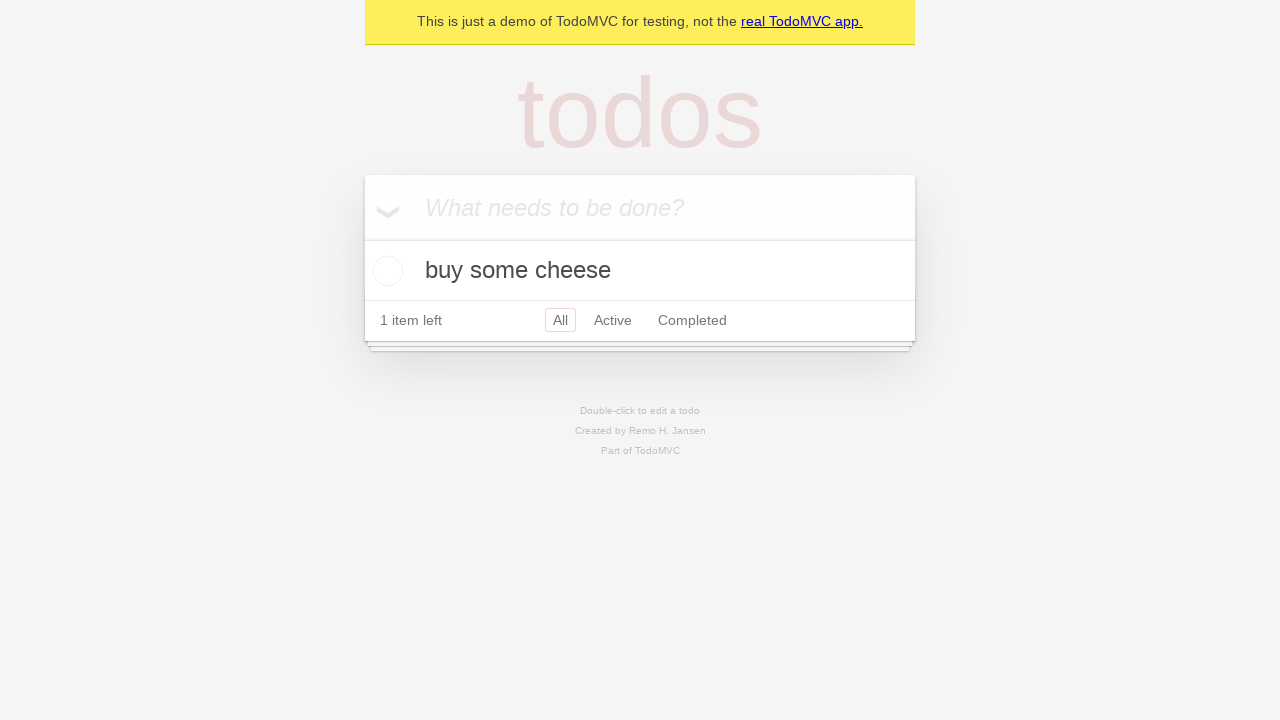

Filled todo input with 'feed the cat' on internal:attr=[placeholder="What needs to be done?"i]
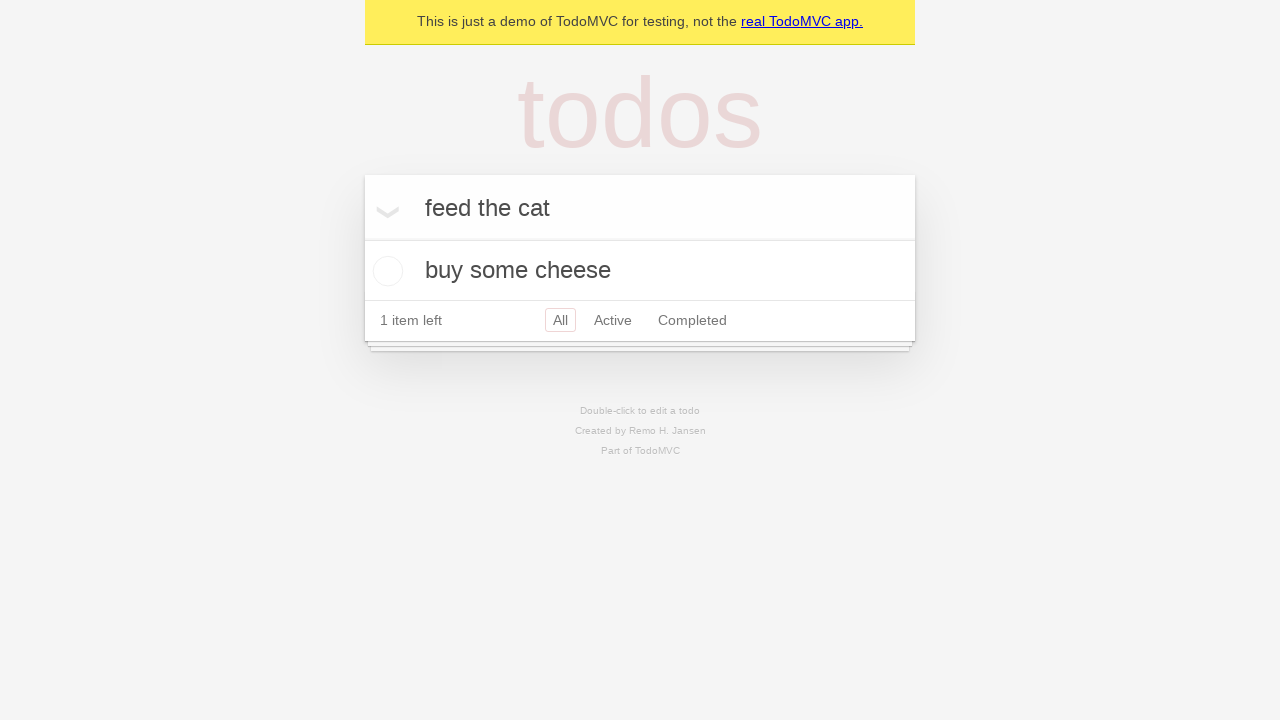

Pressed Enter to create second todo on internal:attr=[placeholder="What needs to be done?"i]
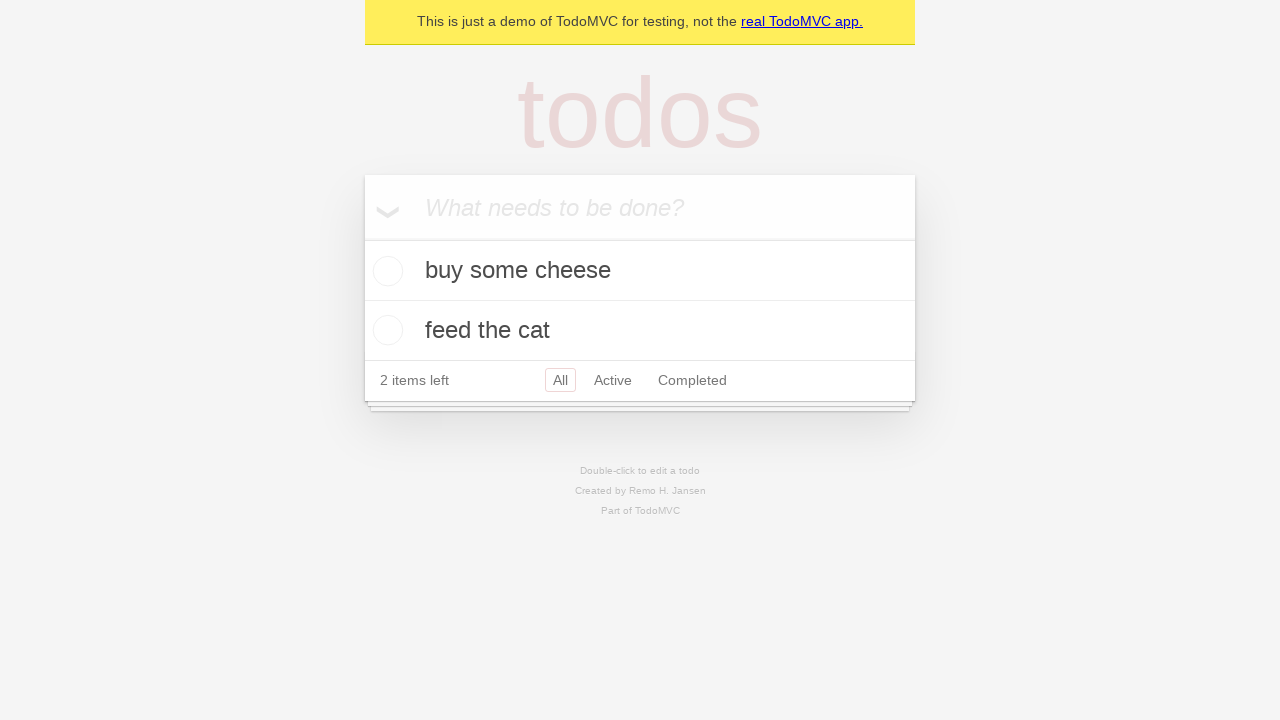

Filled todo input with 'book a doctors appointment' on internal:attr=[placeholder="What needs to be done?"i]
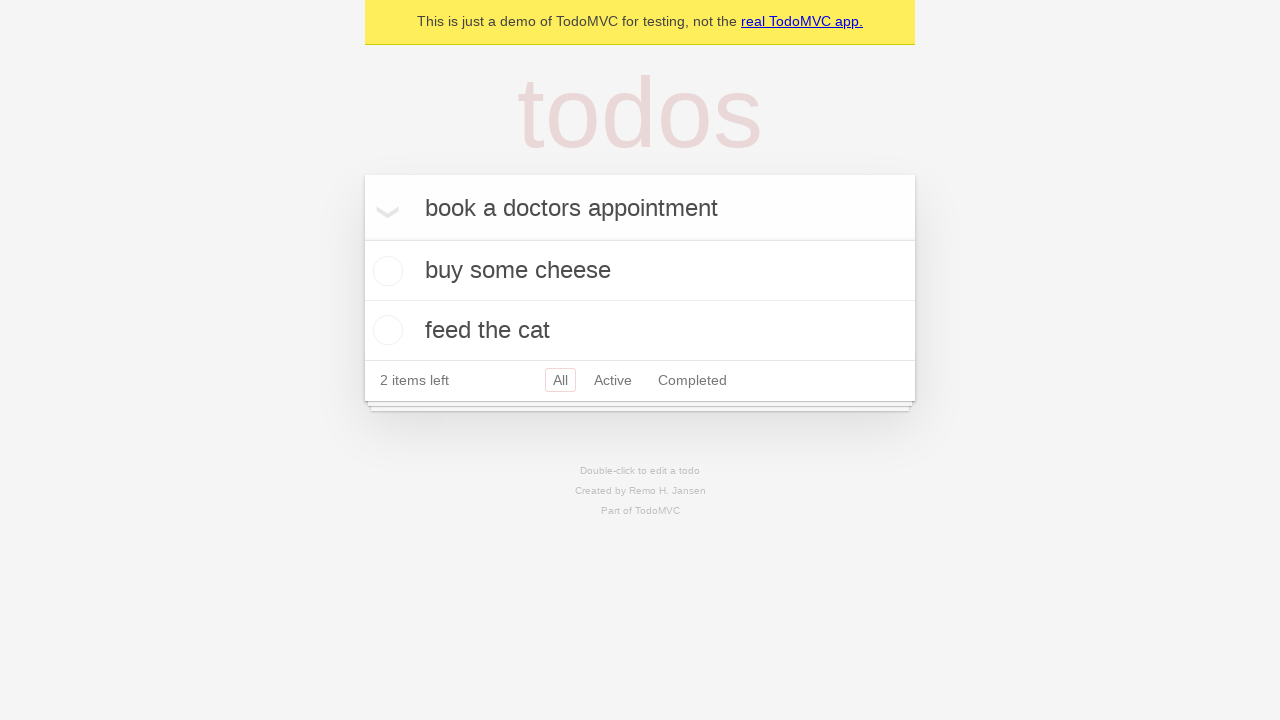

Pressed Enter to create third todo on internal:attr=[placeholder="What needs to be done?"i]
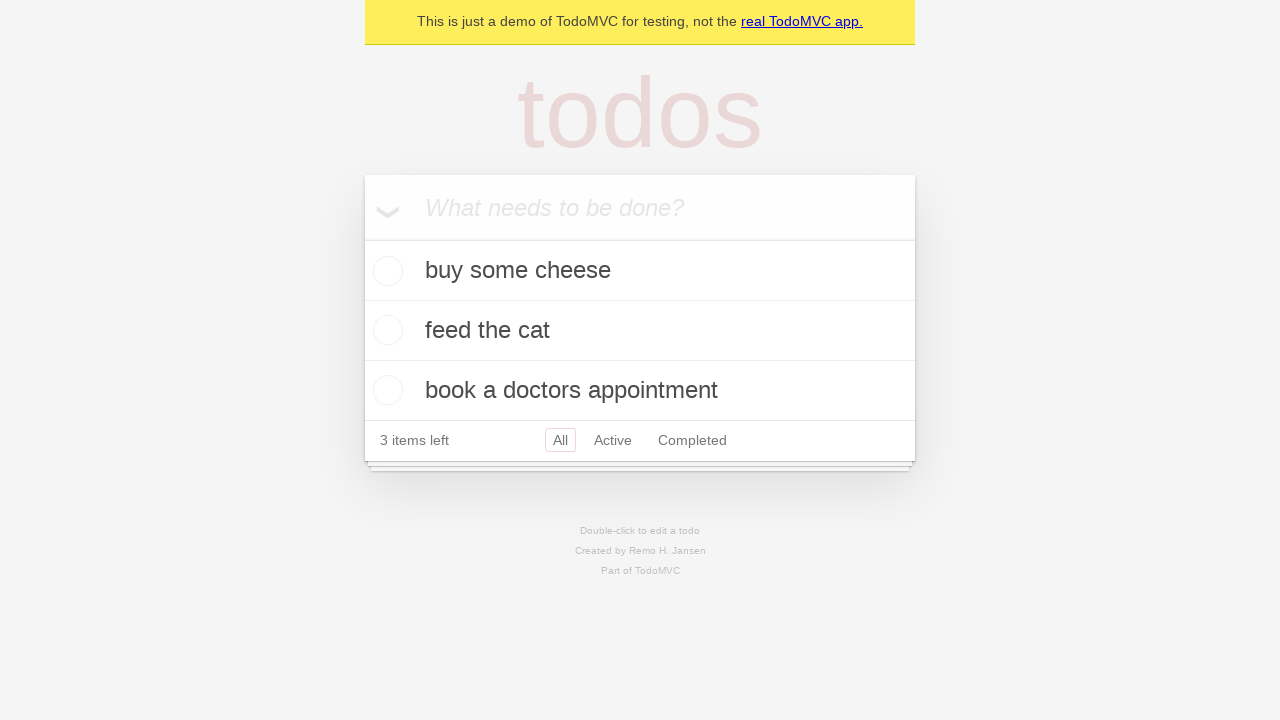

Checked first todo item as completed at (385, 271) on .todo-list li .toggle >> nth=0
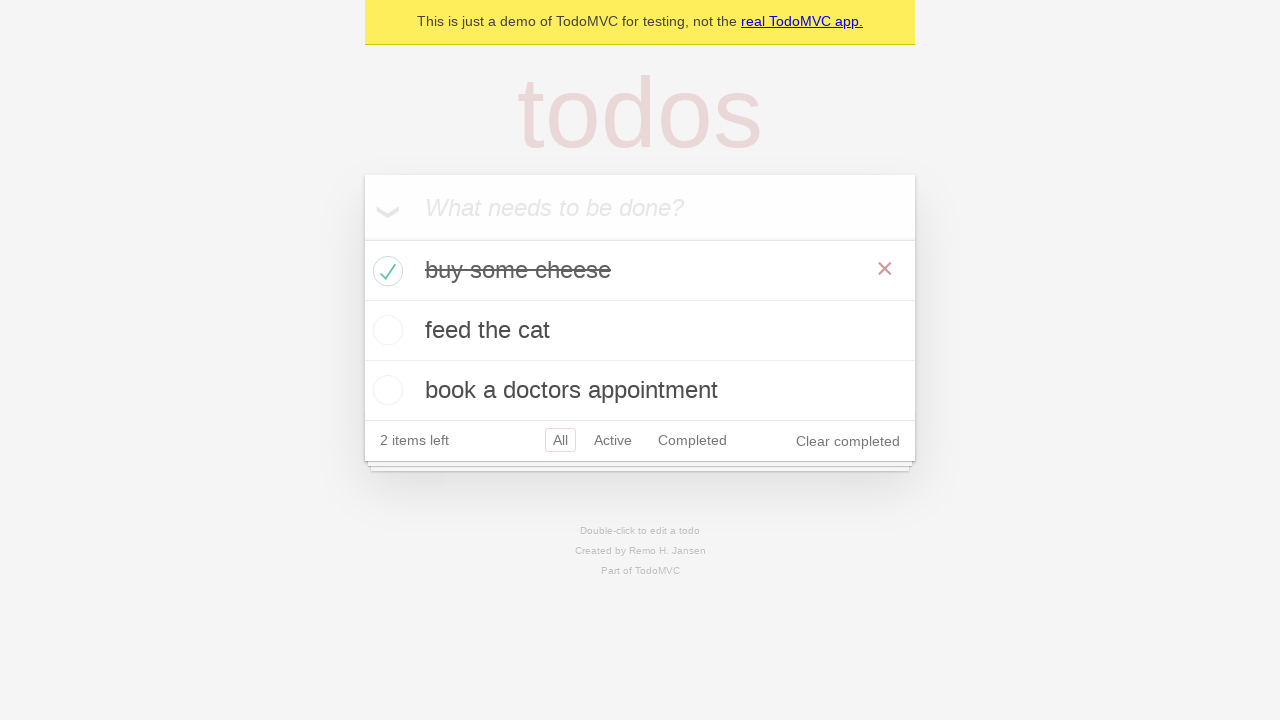

Clicked 'Clear completed' button to remove completed item at (848, 441) on internal:role=button[name="Clear completed"i]
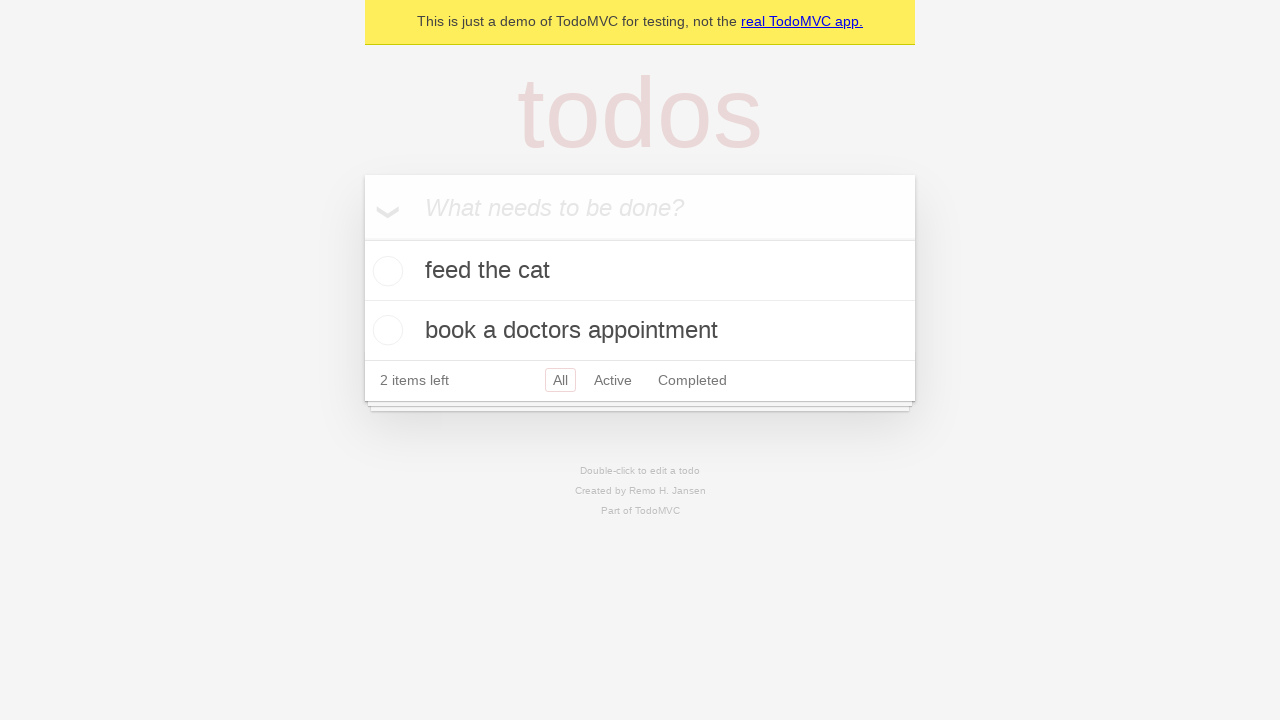

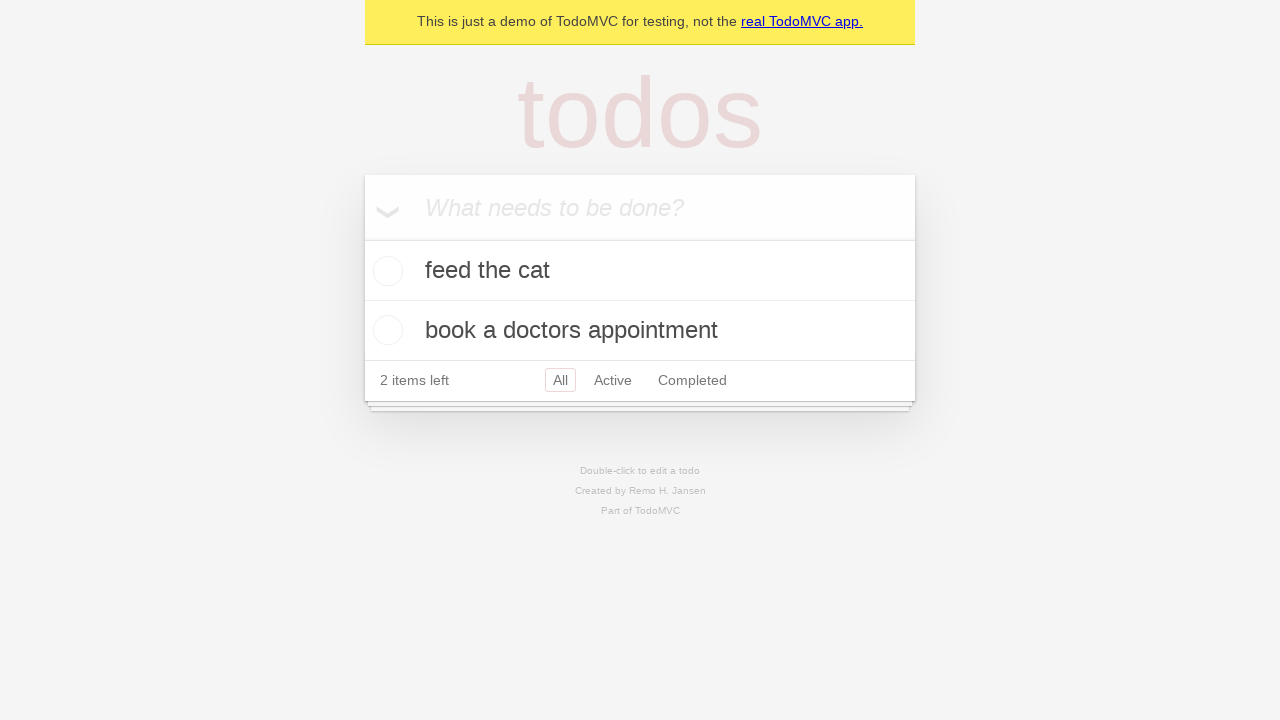